Tests a simple registration form by filling in first name, last name, email, and phone number fields, then submitting the form and handling the alert confirmation.

Starting URL: https://v1.training-support.net/selenium/simple-form

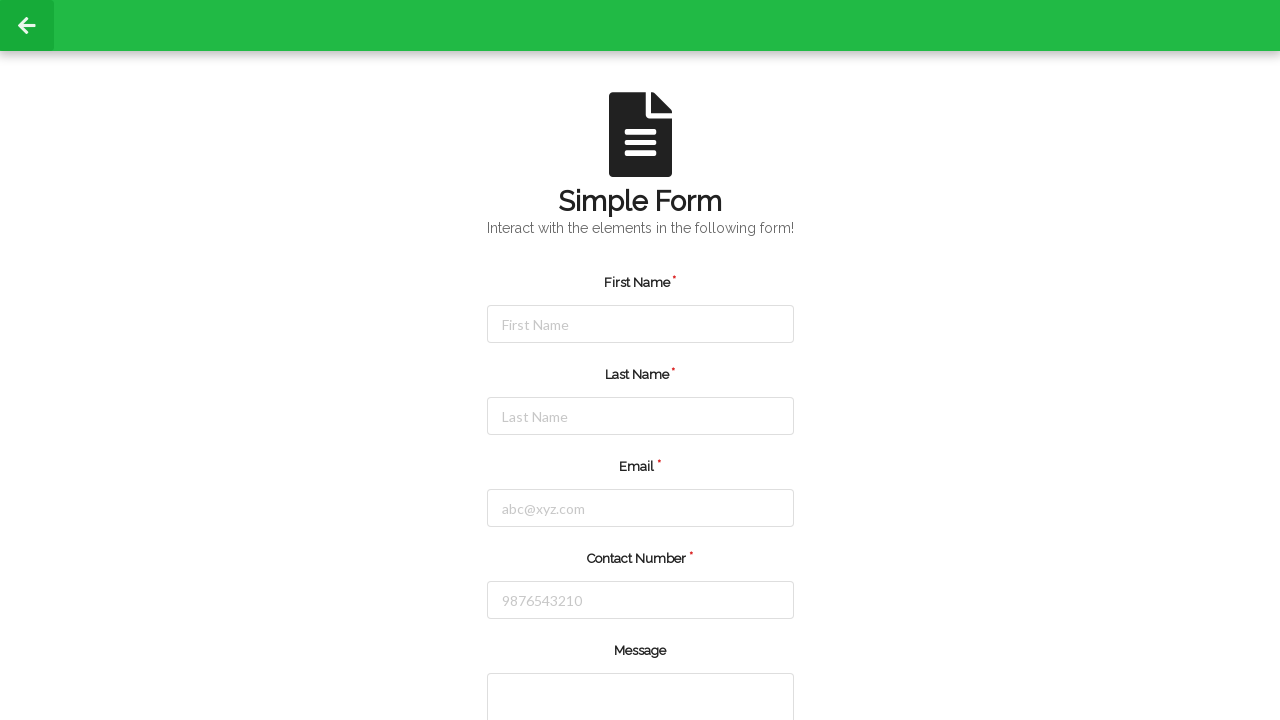

Filled first name field with 'John' on #firstName
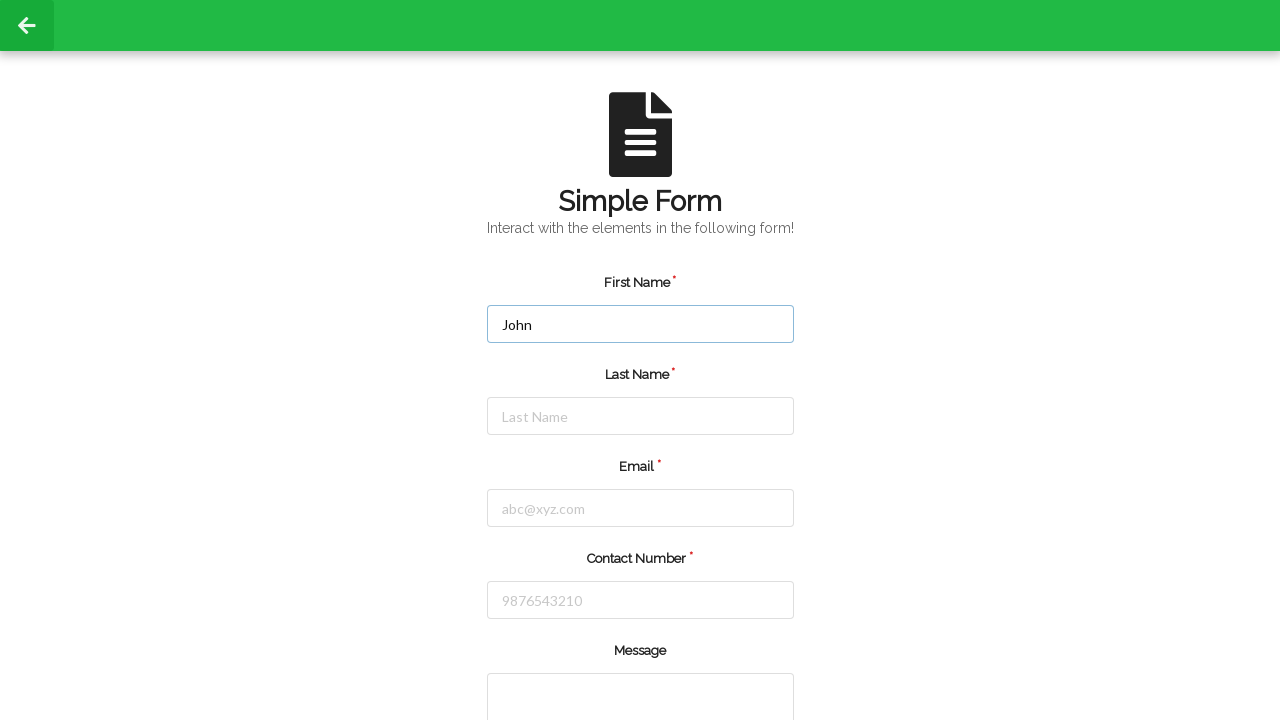

Filled last name field with 'Smith' on #lastName
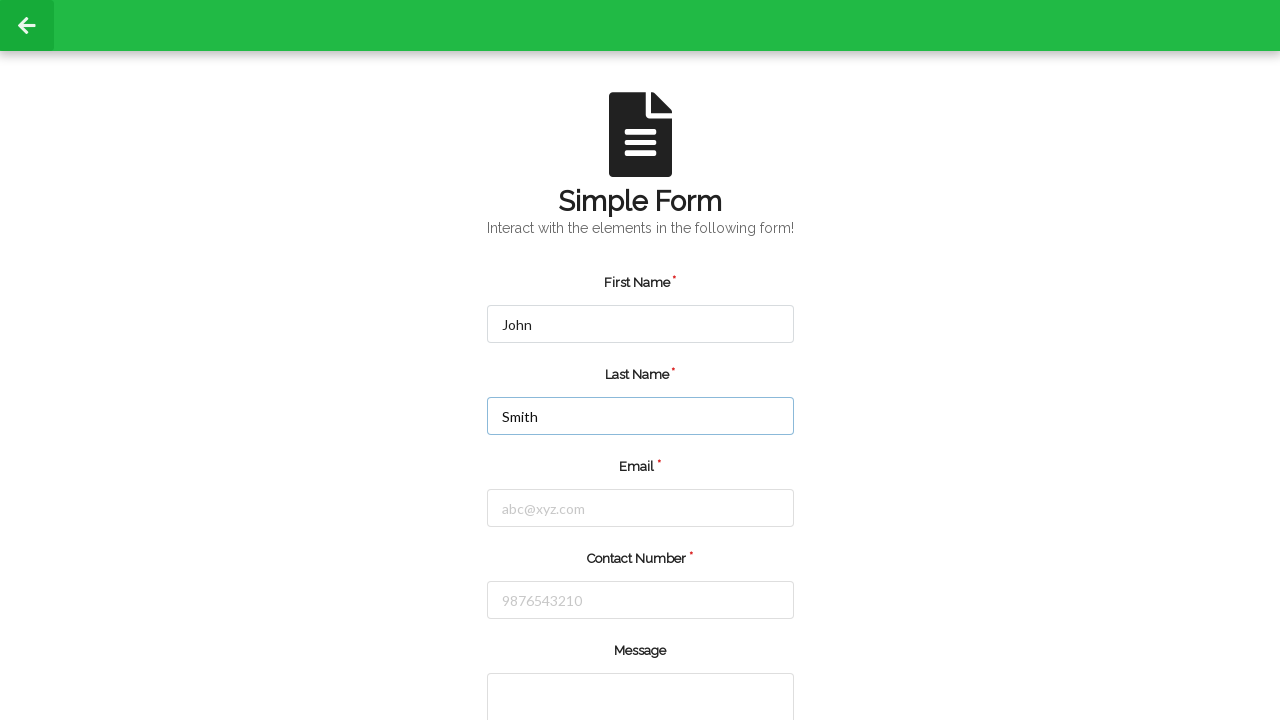

Filled email field with 'john.smith@example.com' on #email
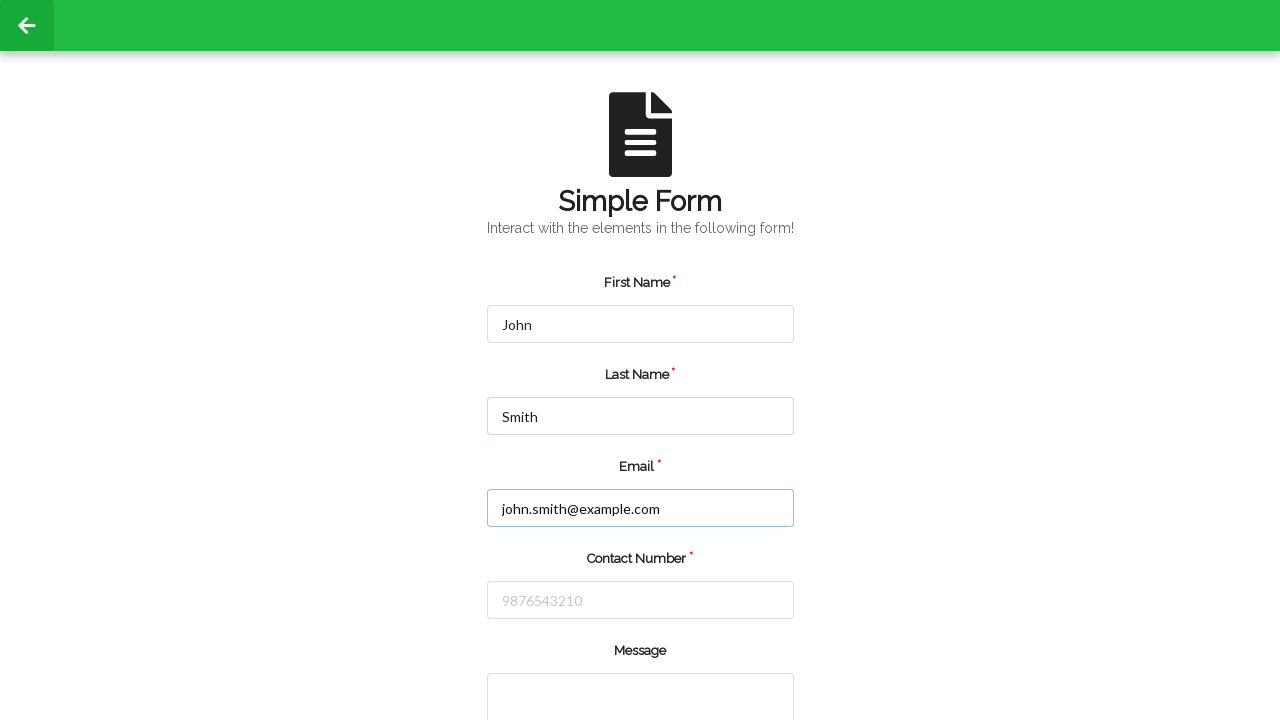

Filled phone number field with '5551234567' on #number
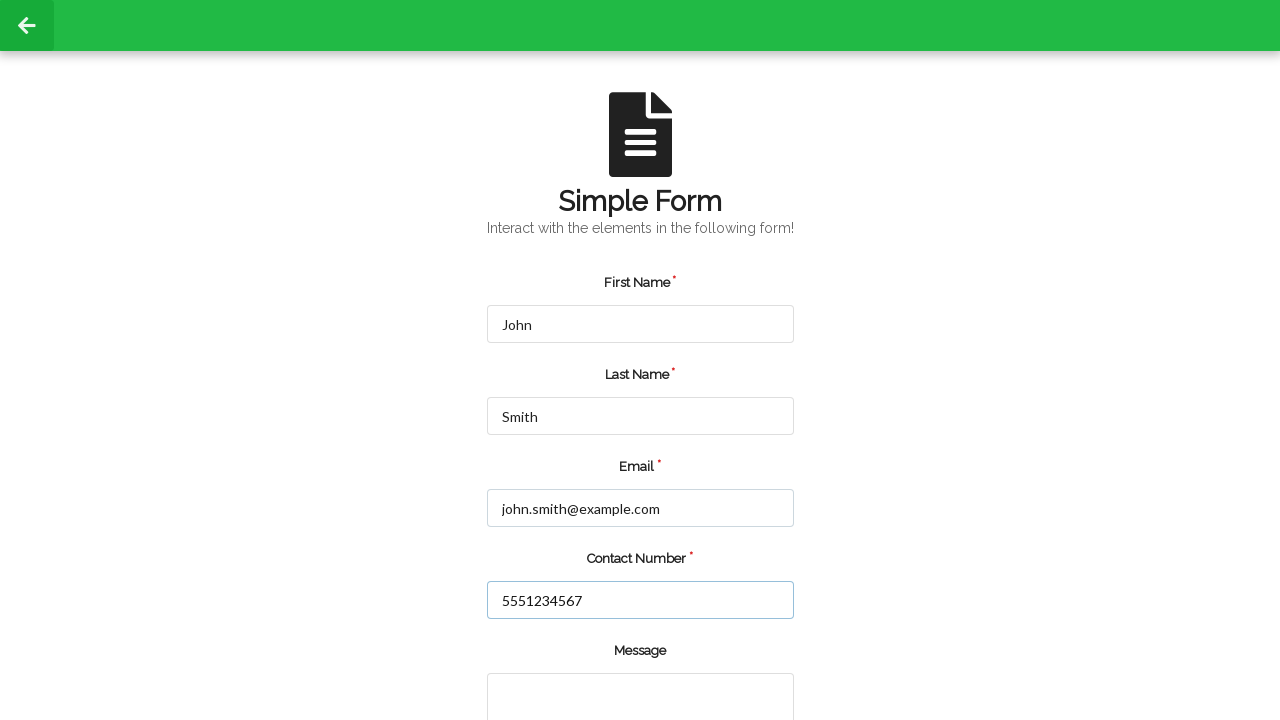

Clicked submit button to register at (558, 660) on input.green
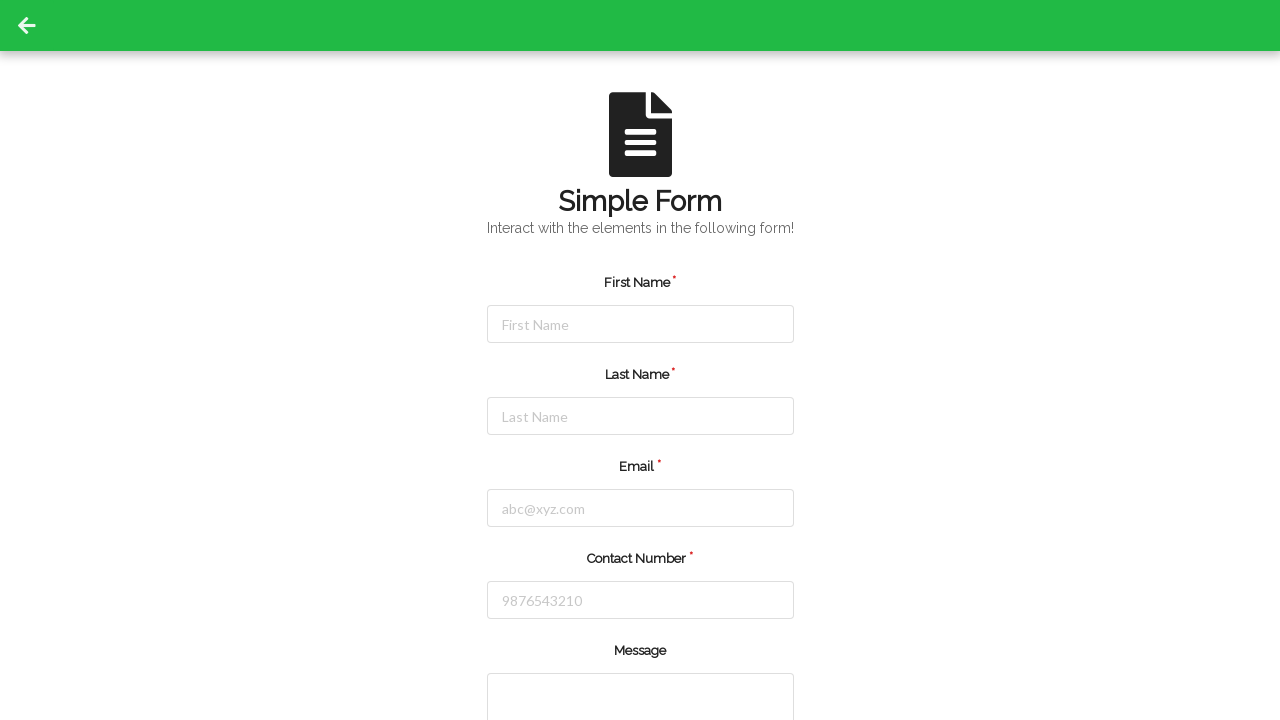

Set up alert dialog handler to accept confirmations
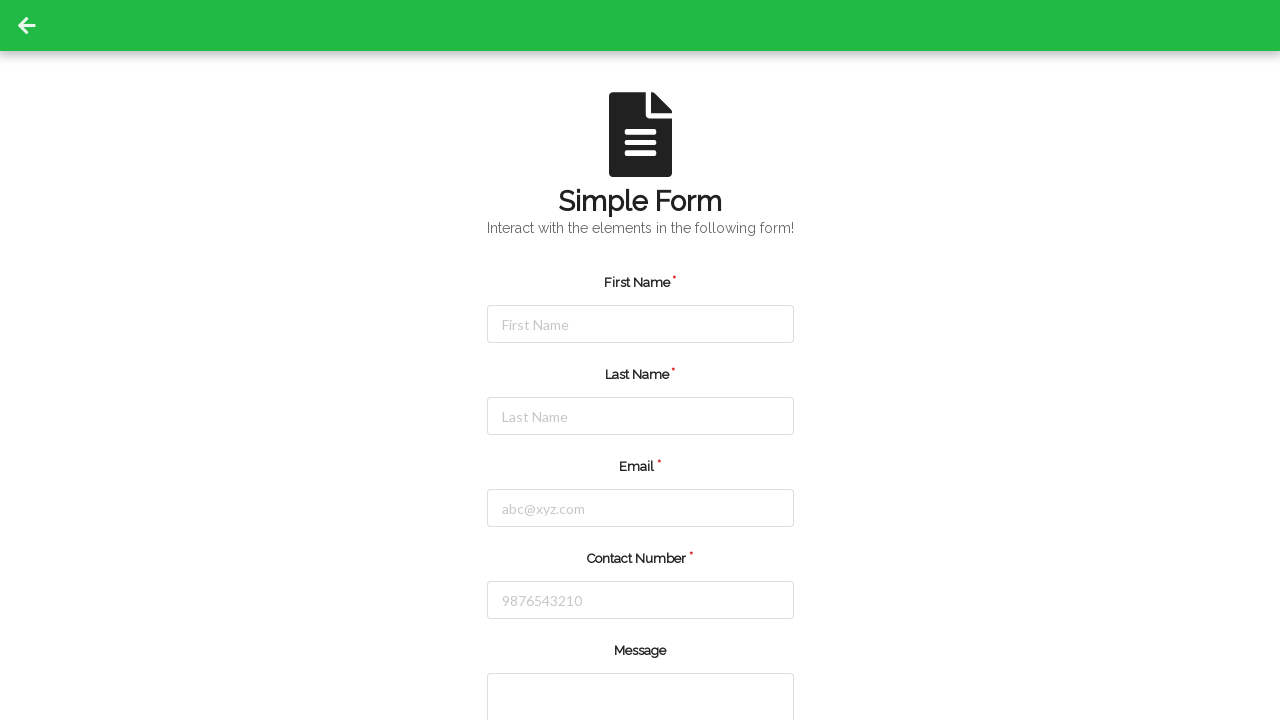

Waited for alert confirmation dialog to appear and be handled
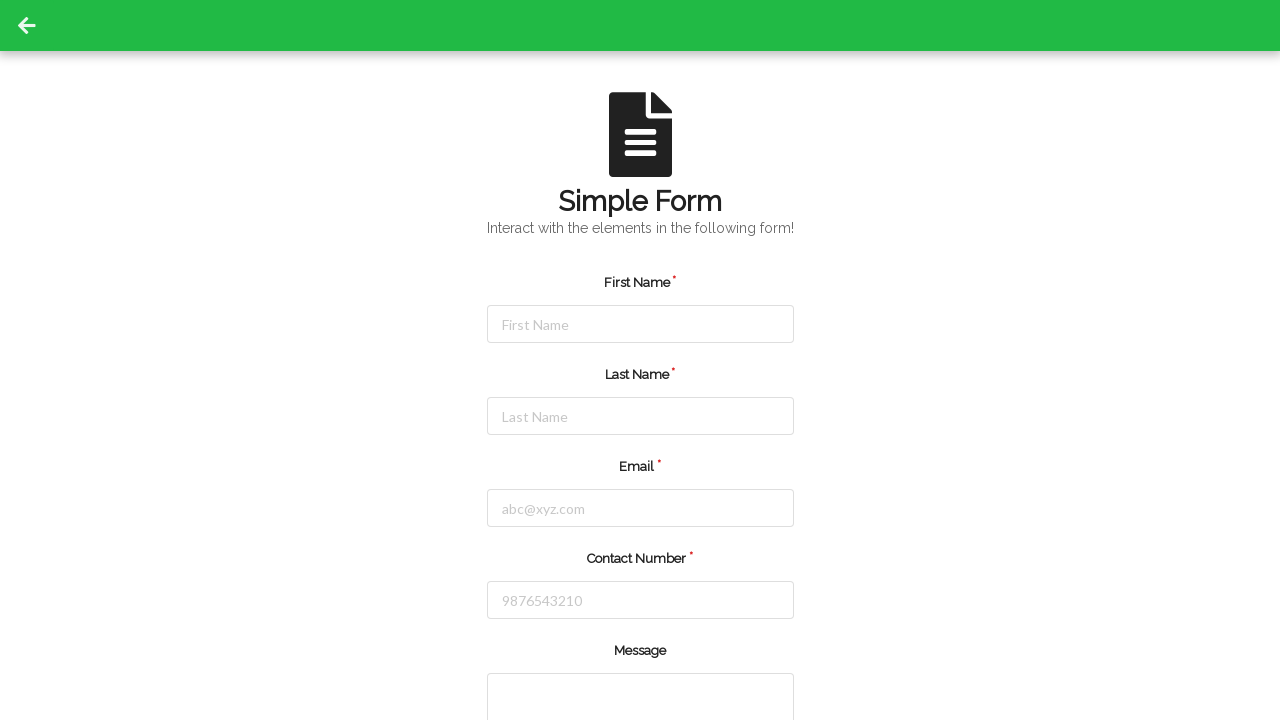

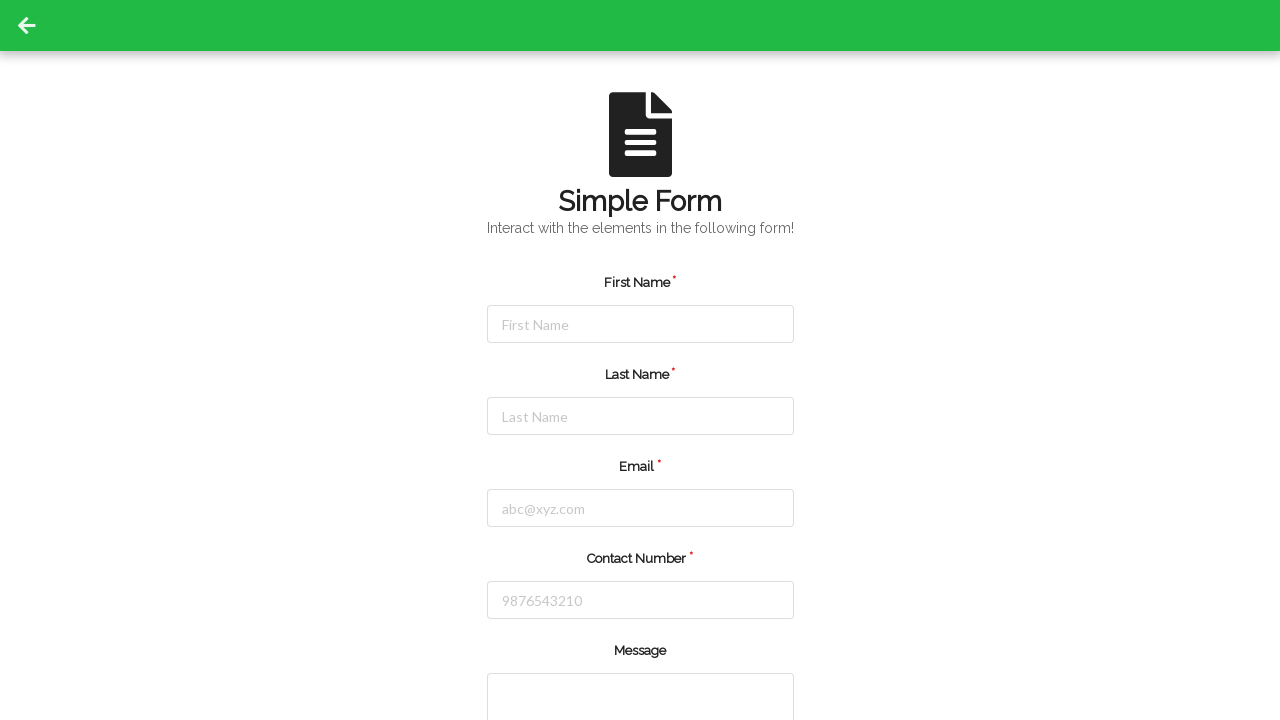